Tests clicking a link that opens a popup window on a test automation practice page

Starting URL: https://omayo.blogspot.com/

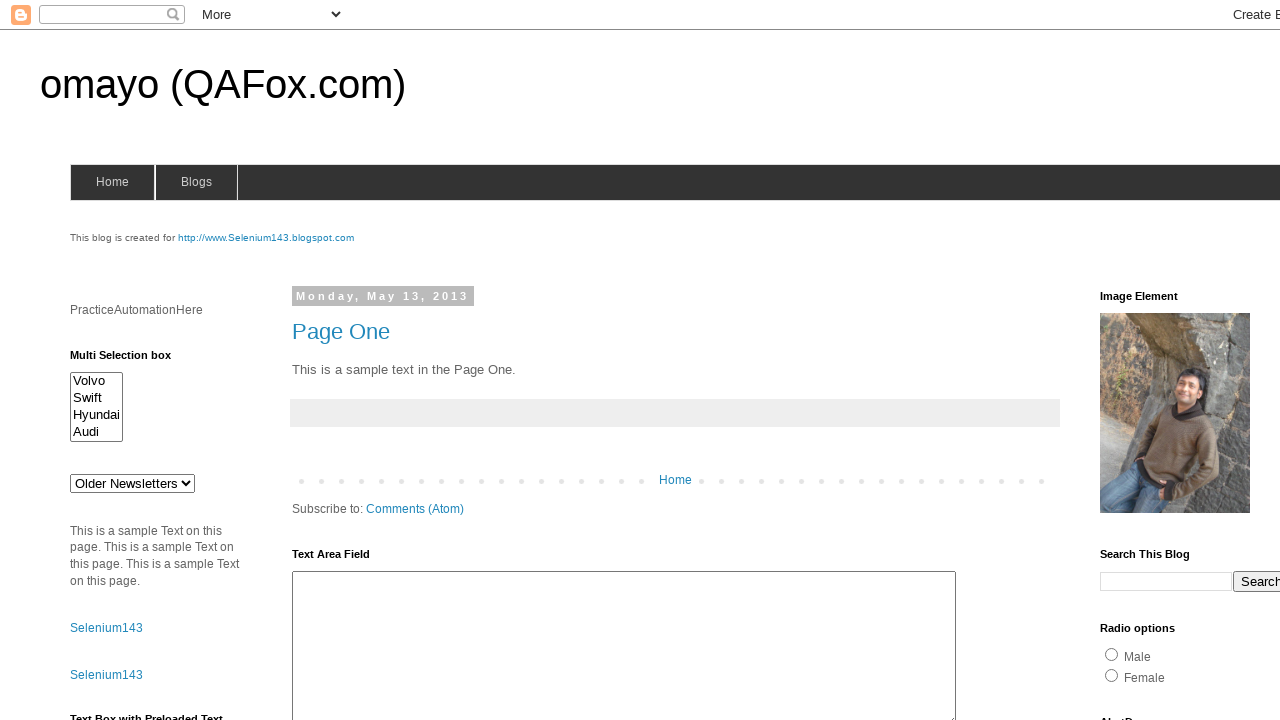

Navigated to https://omayo.blogspot.com/
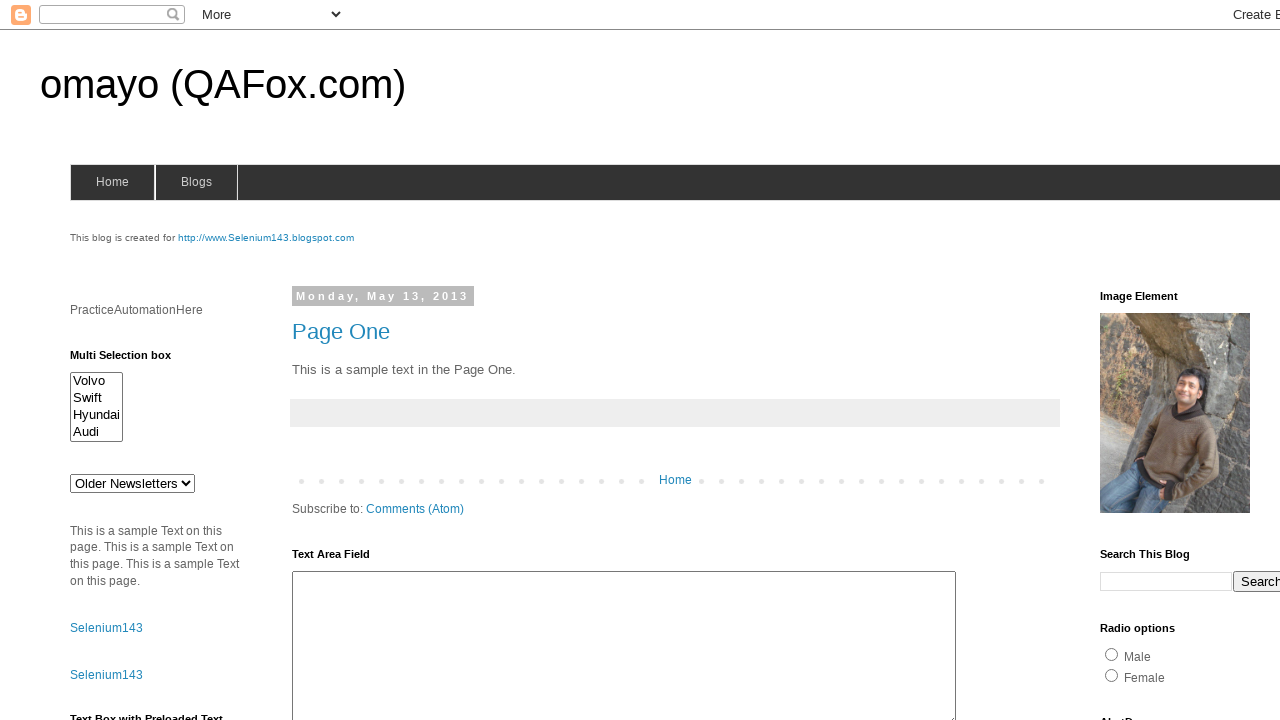

Clicked link to open a popup window at (132, 360) on text=Open a popup window
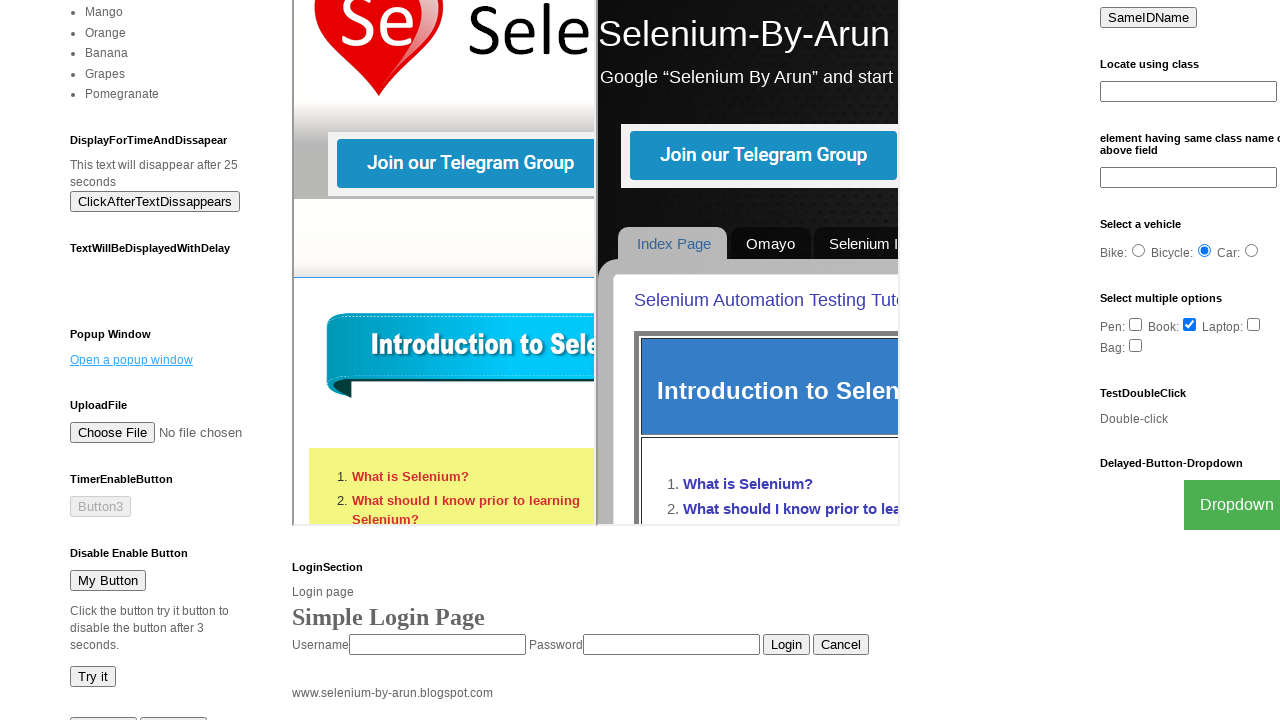

Waited for popup window to appear
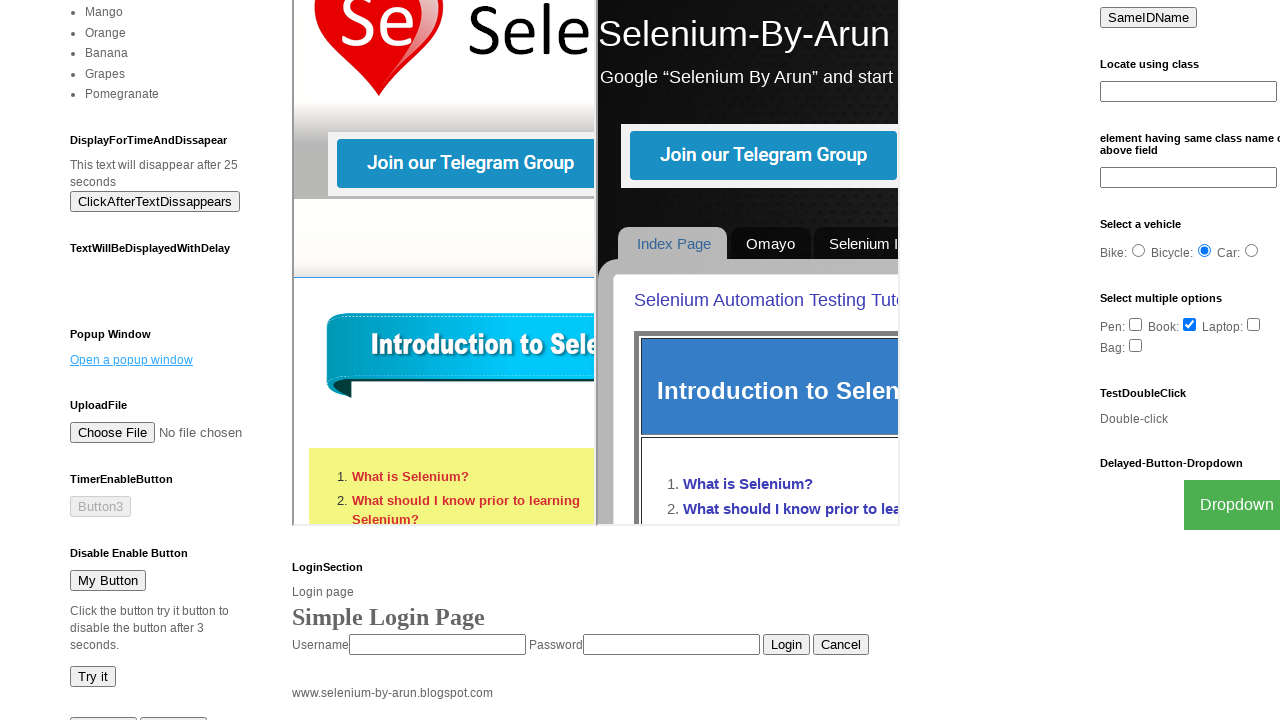

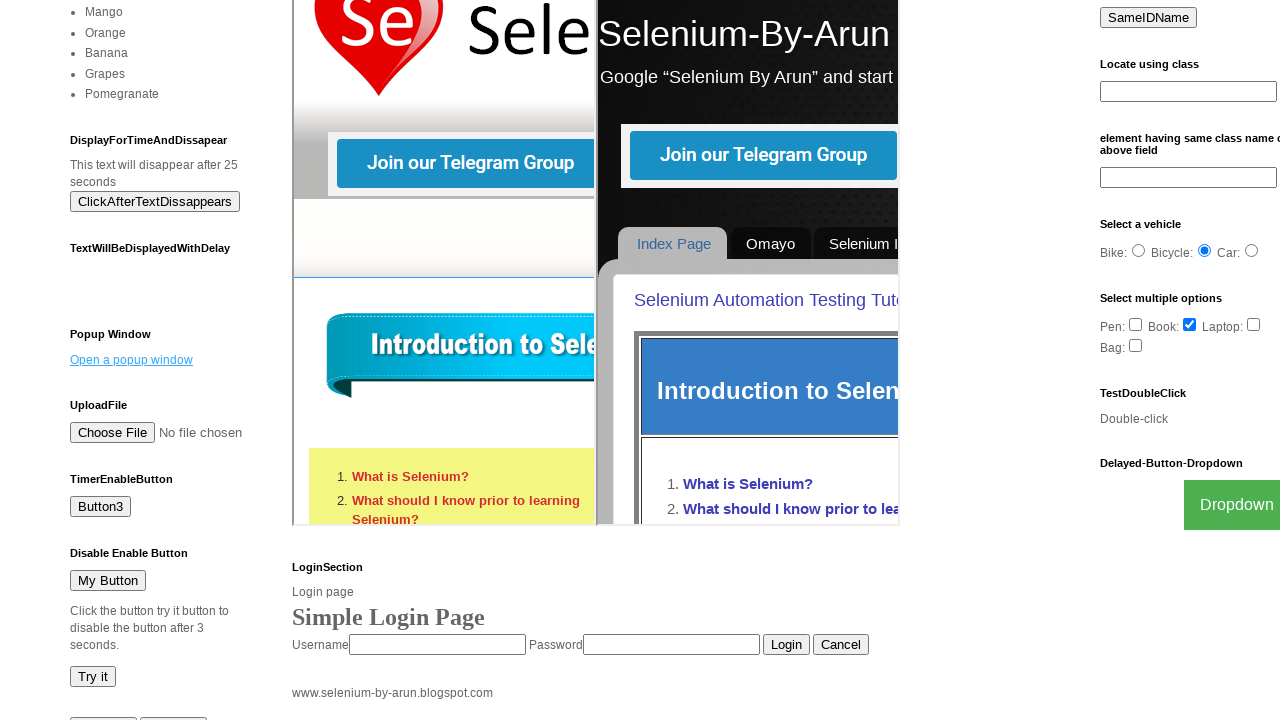